Tests clicking the first checkbox to check it

Starting URL: http://the-internet.herokuapp.com/

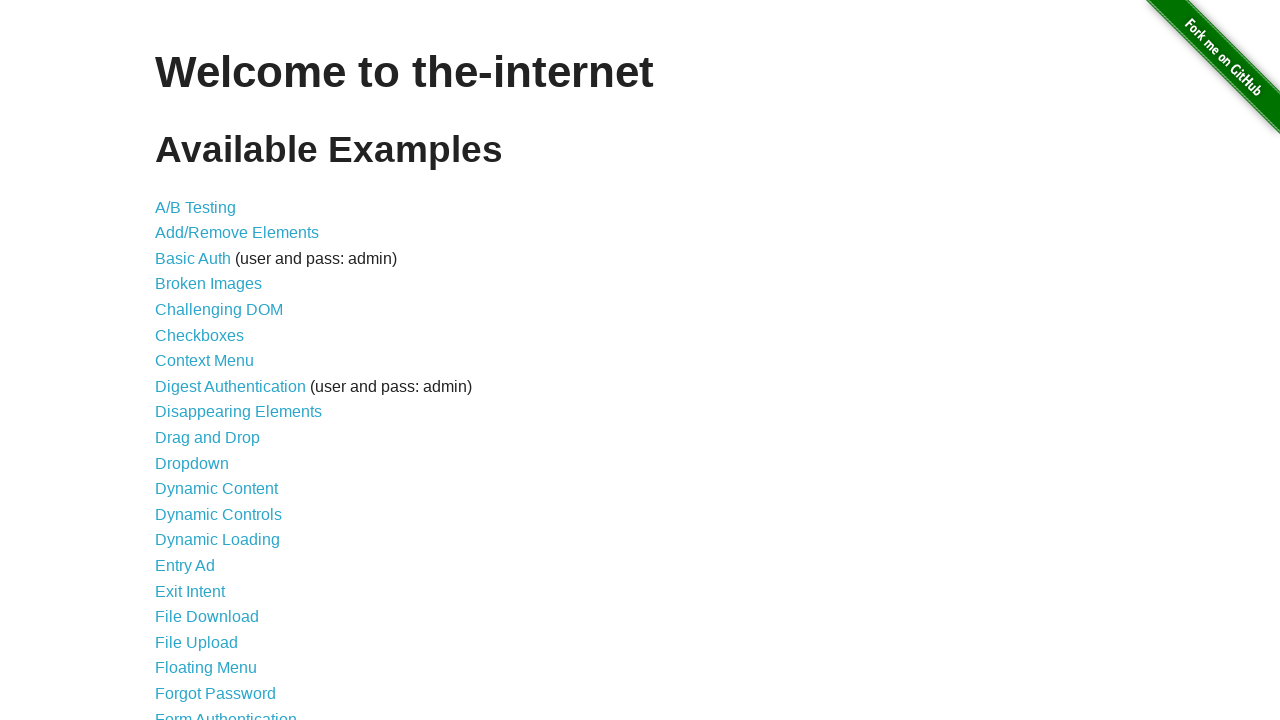

Clicked on Checkboxes link at (200, 335) on xpath=//a[text()="Checkboxes"]
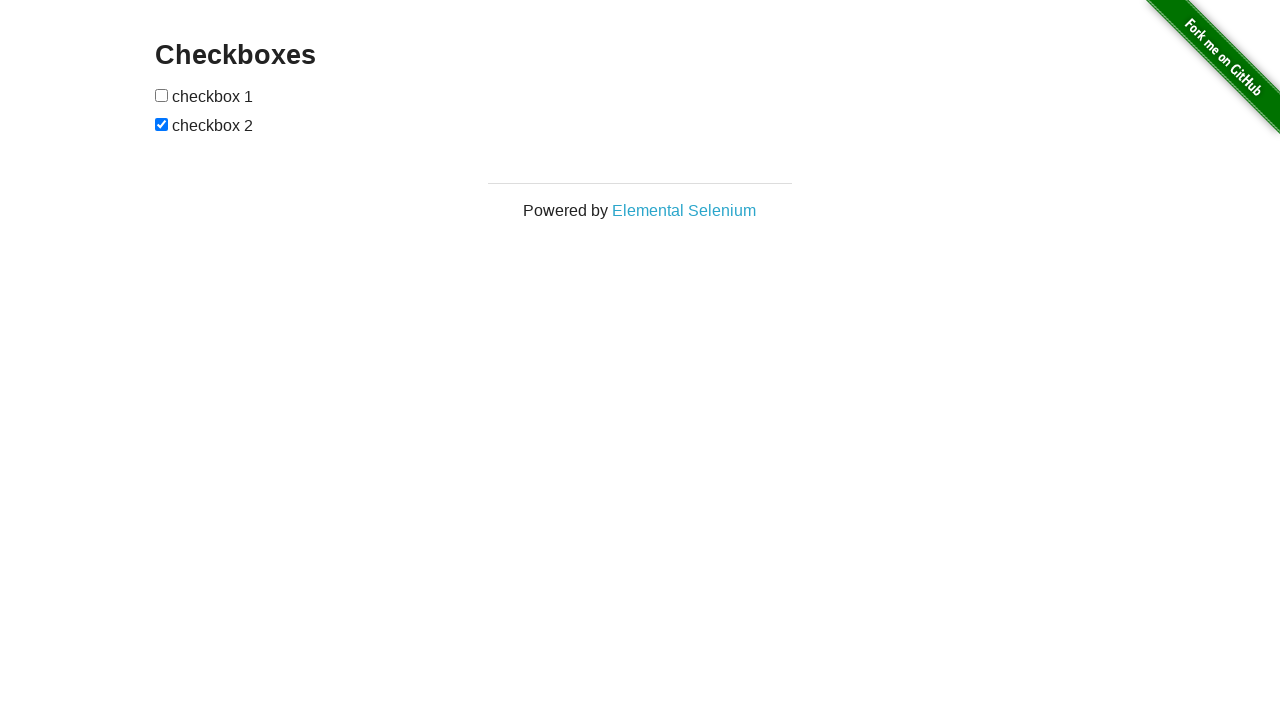

Clicked the first checkbox to check it at (162, 95) on [type=checkbox] >> nth=0
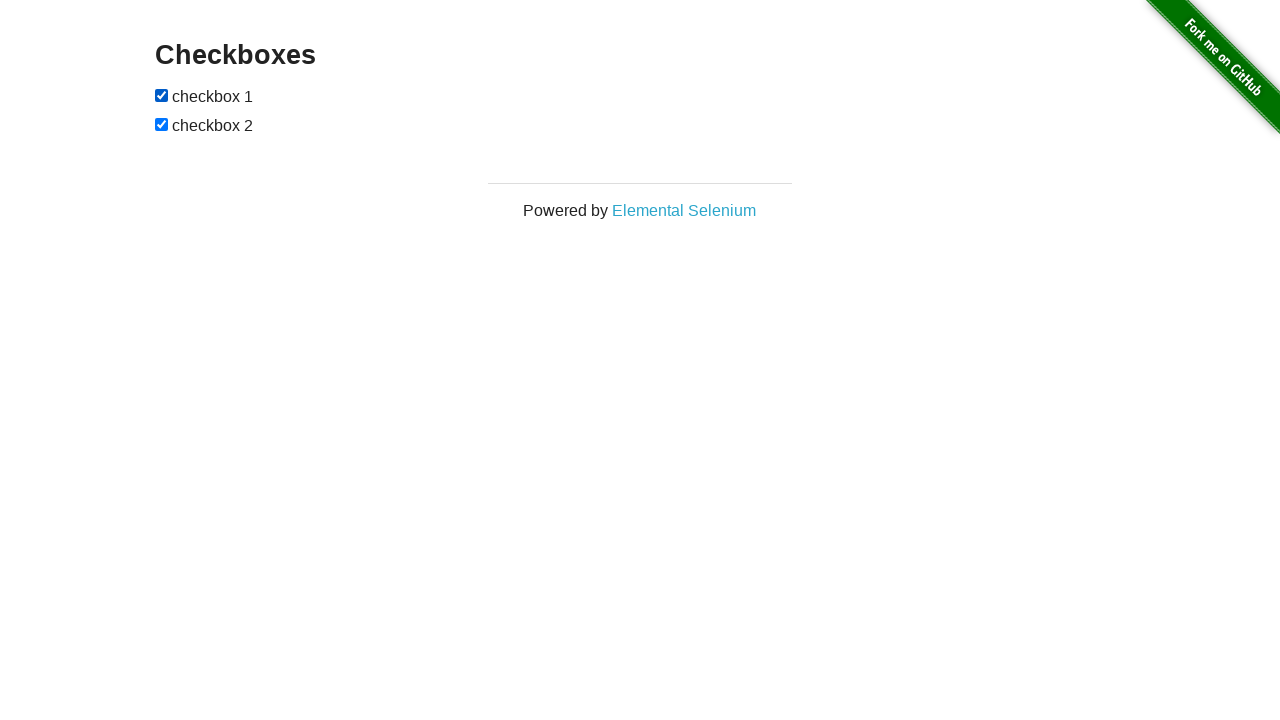

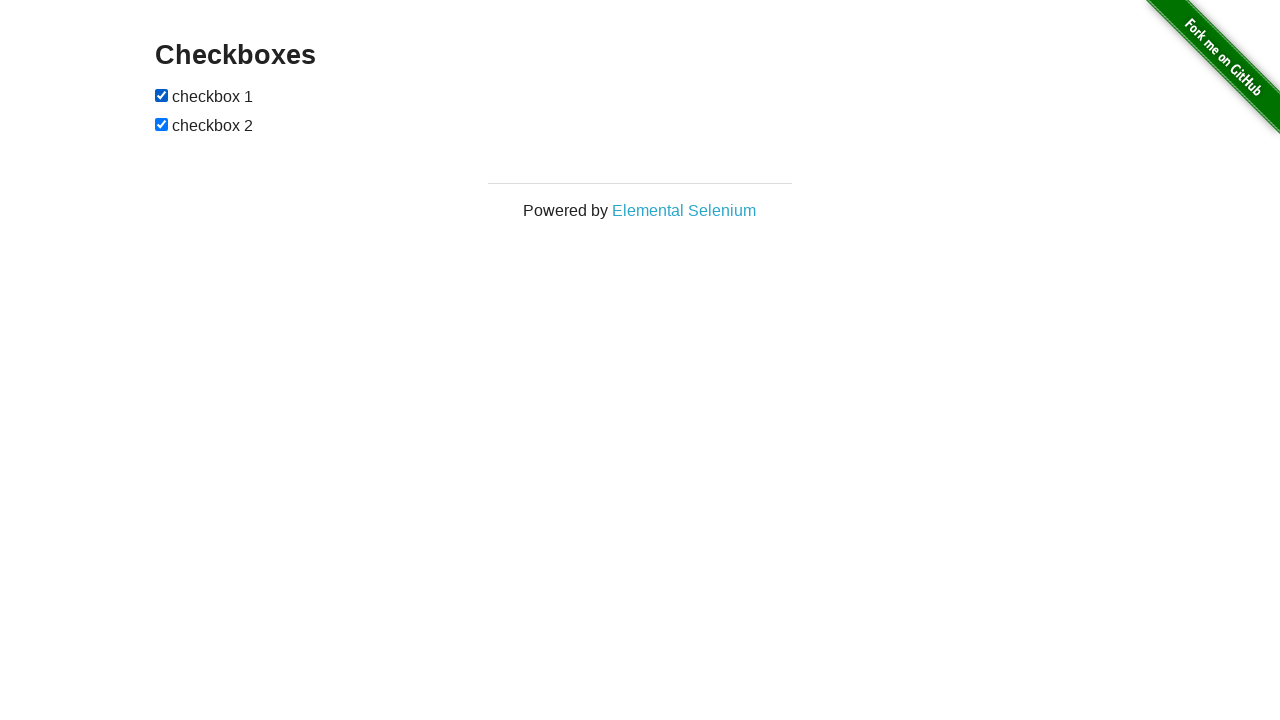